Tests dynamic control visibility by interacting with a checkbox and clicking a button to remove it

Starting URL: https://training-support.net/webelements/dynamic-controls

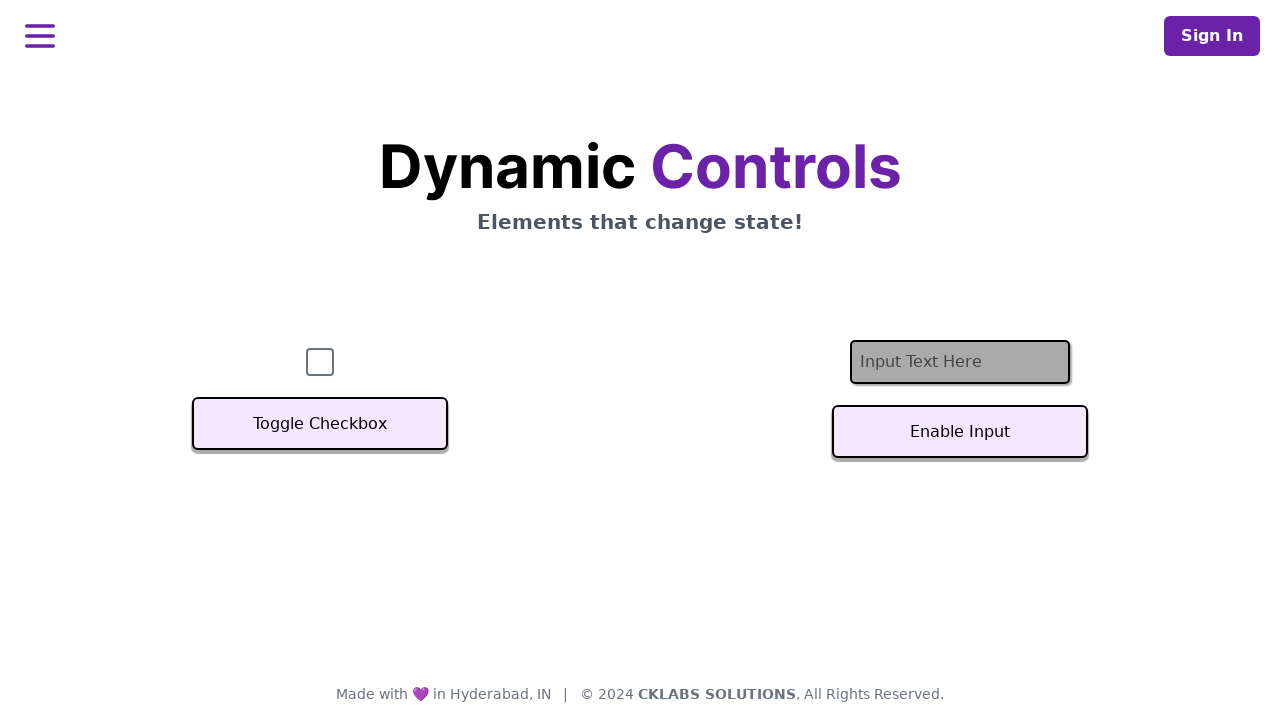

Located checkbox element with ID 'checkbox'
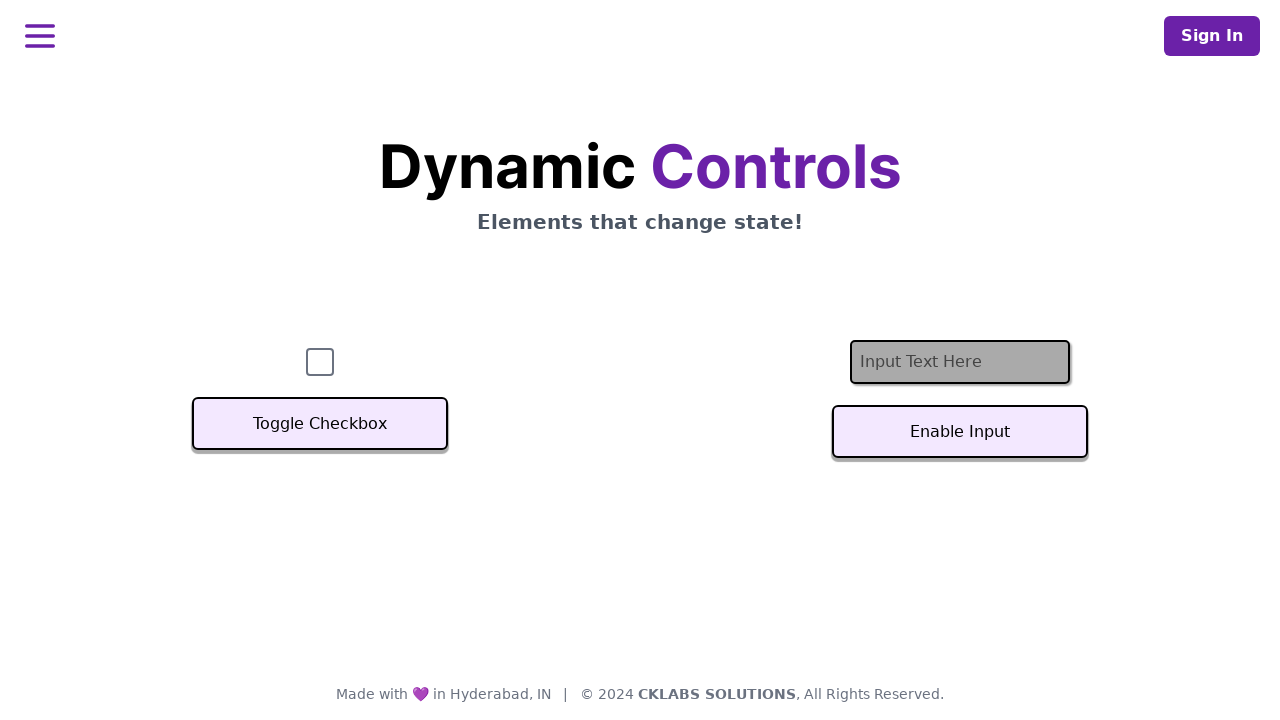

Verified checkbox is initially visible
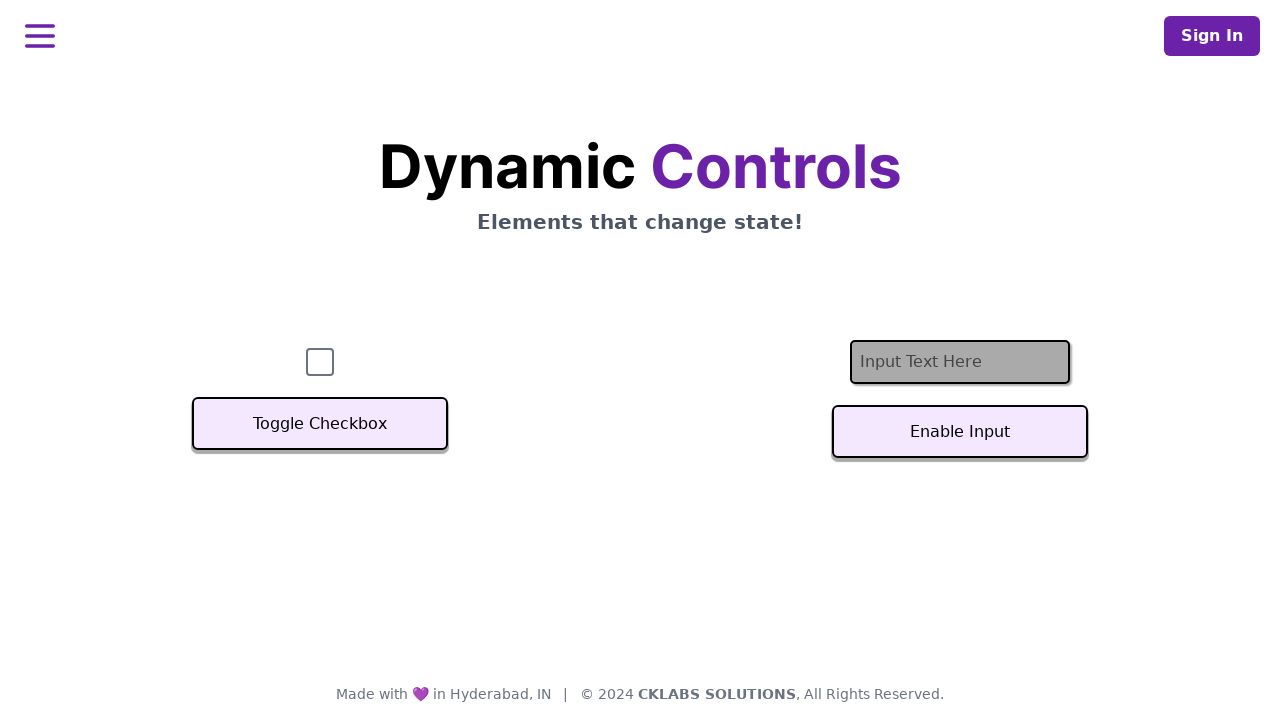

Clicked the Remove checkbox button at (320, 424) on button.svelte-sfj3o4
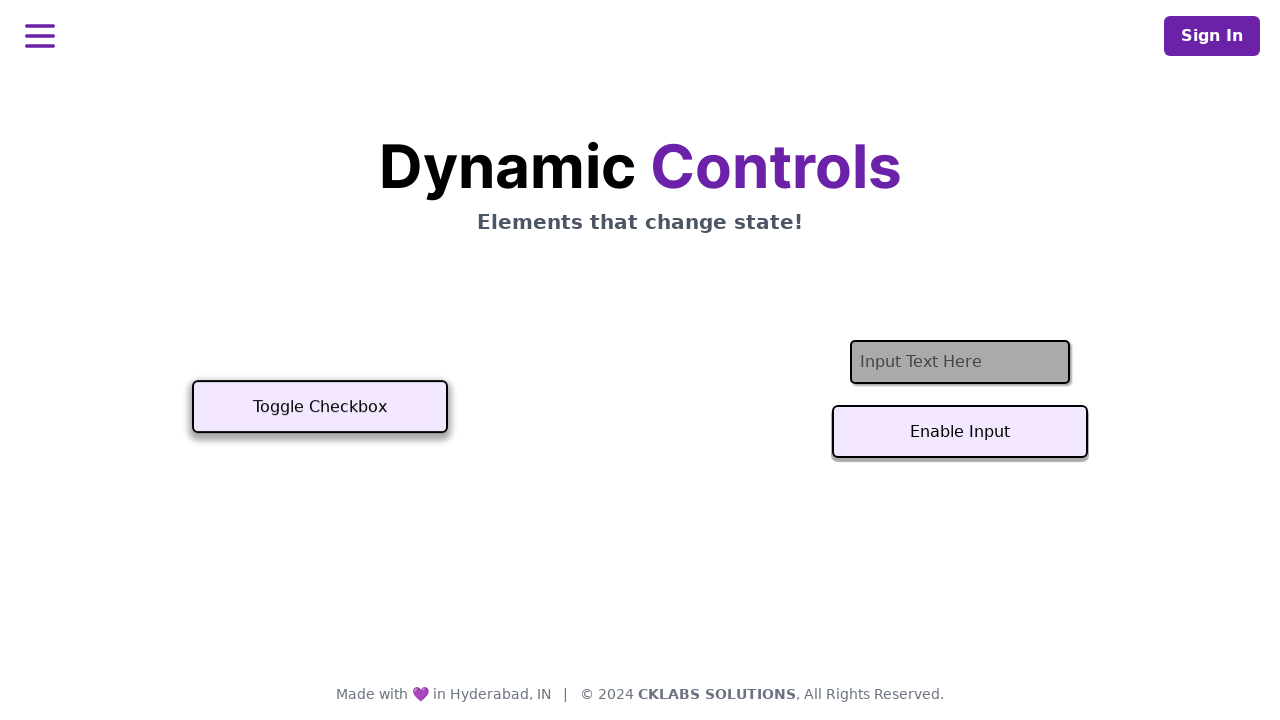

Waited 1000ms for checkbox removal to complete
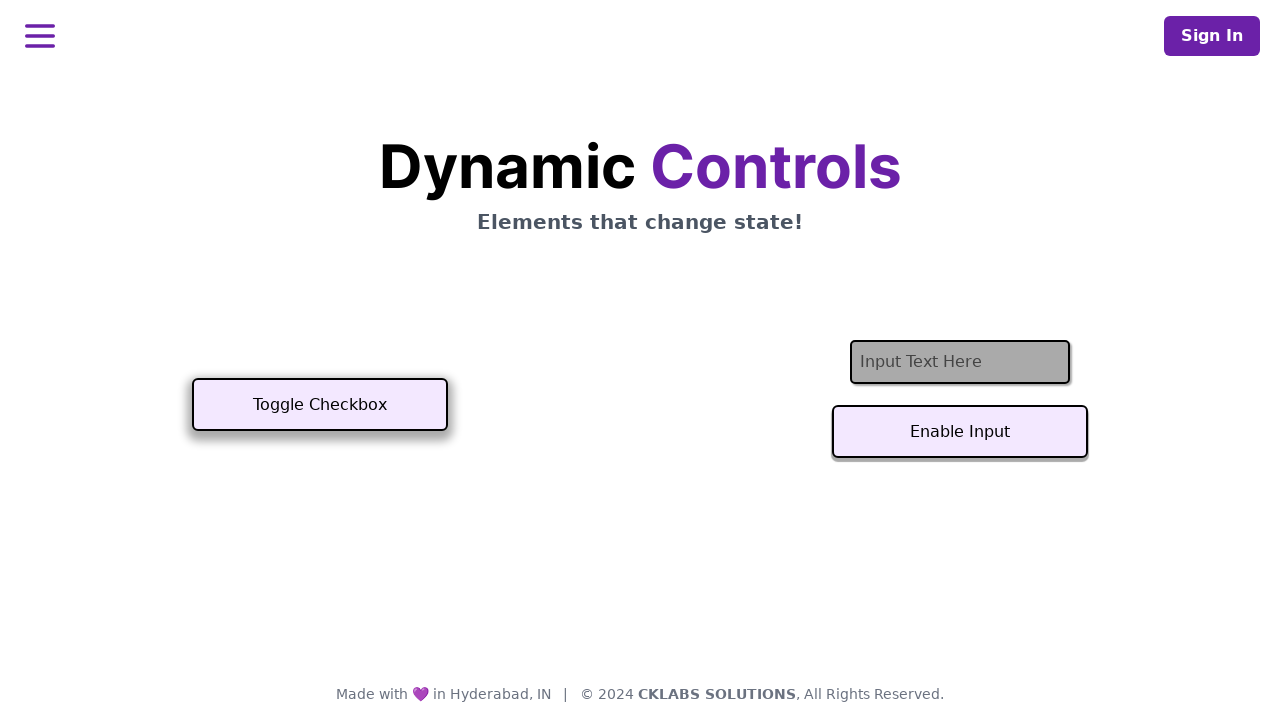

Verified checkbox is no longer visible after removal
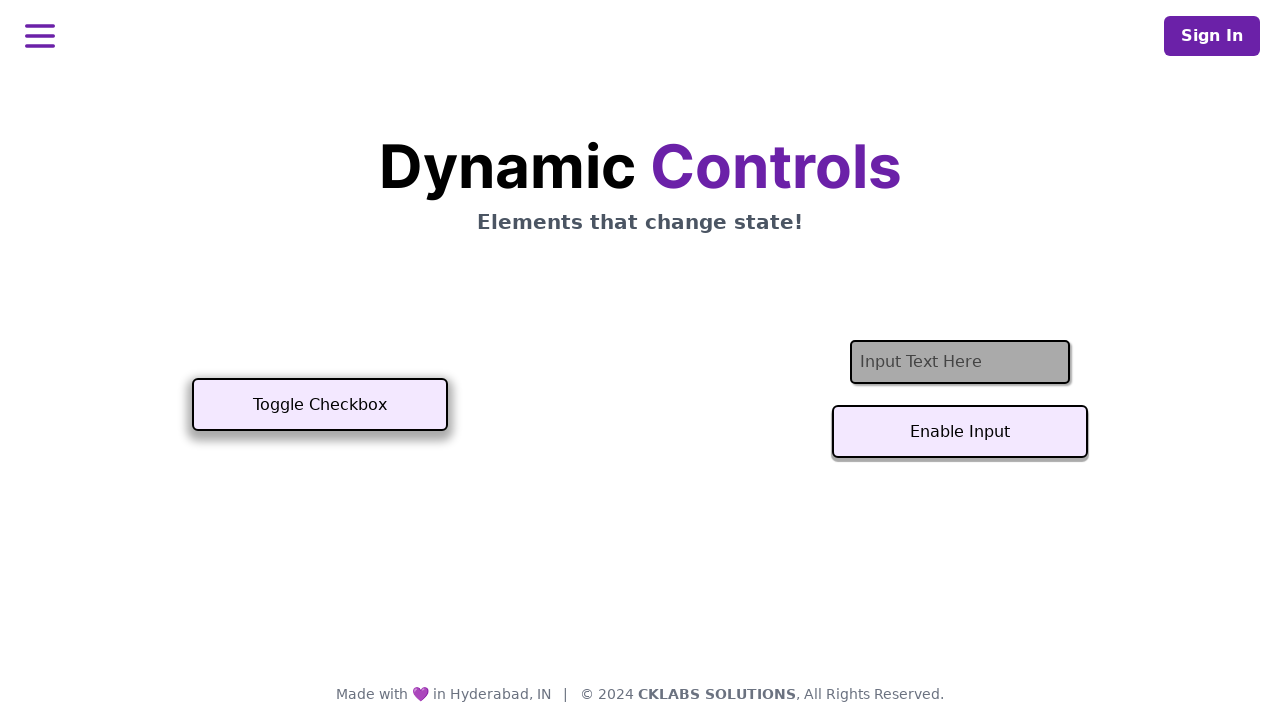

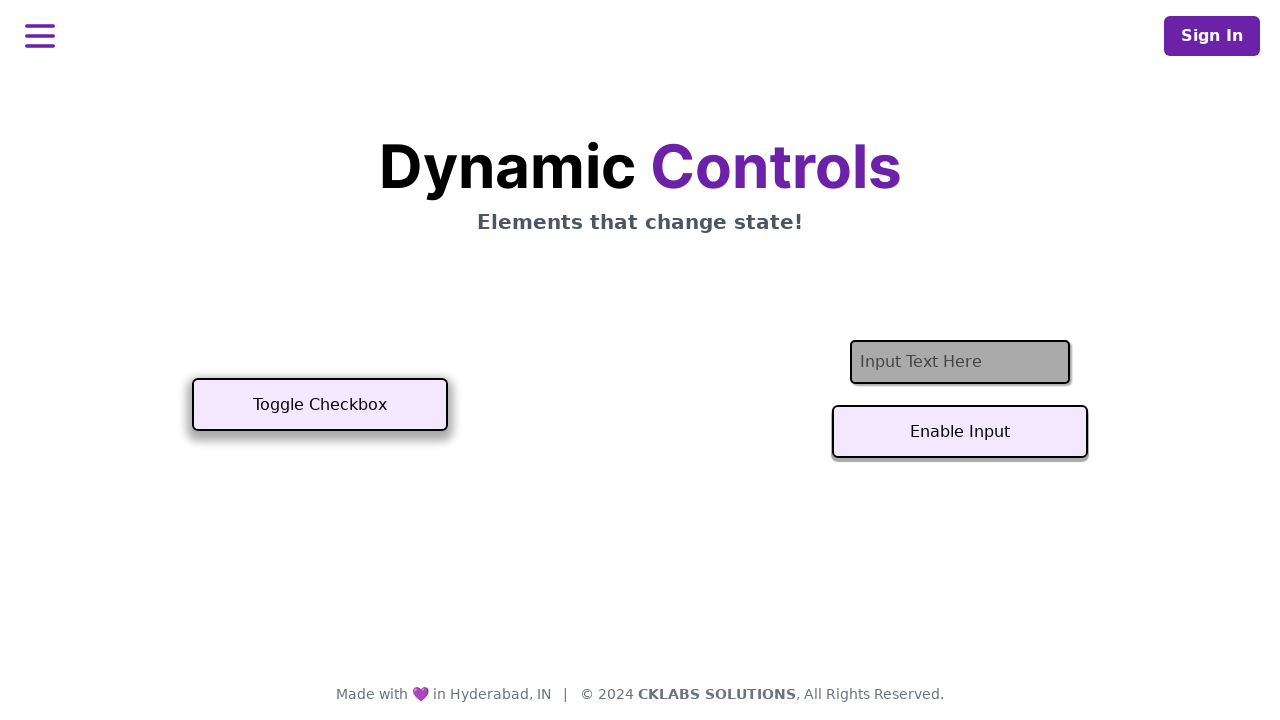